Attempts to submit the student registration form without filling any fields to test form validation behavior.

Starting URL: https://demoqa.com/automation-practice-form

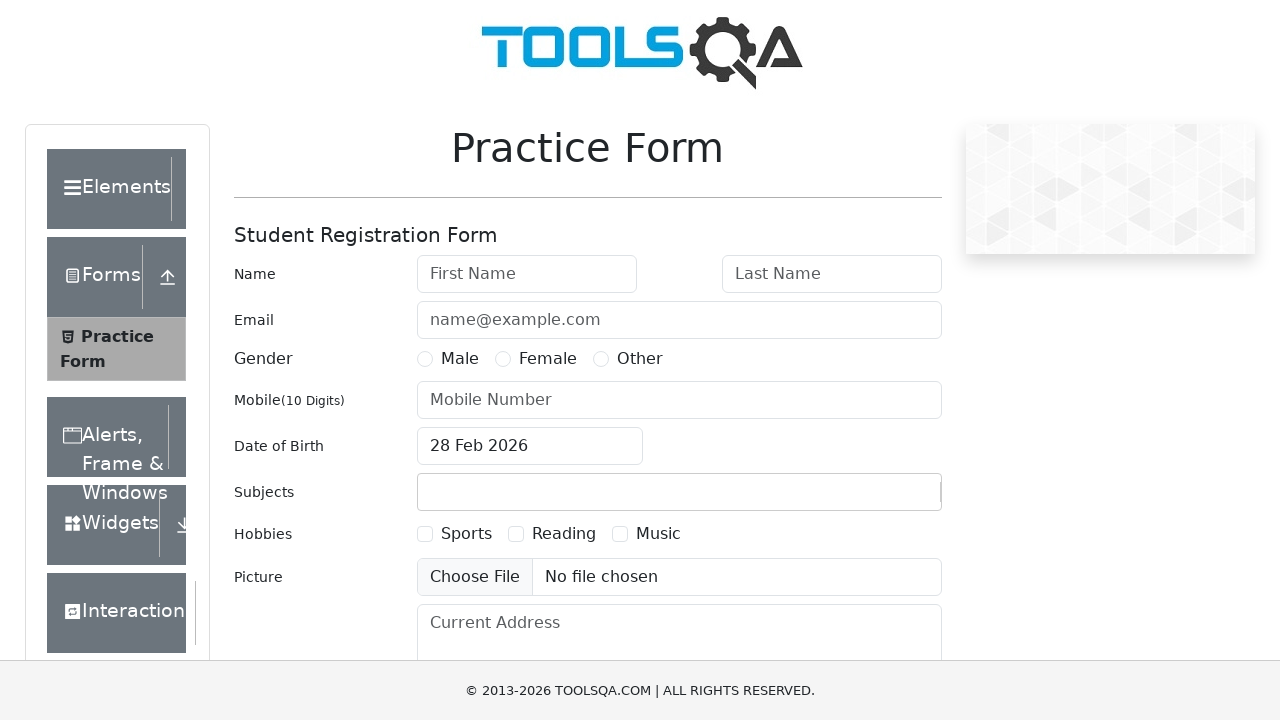

Navigated to student registration form at https://demoqa.com/automation-practice-form
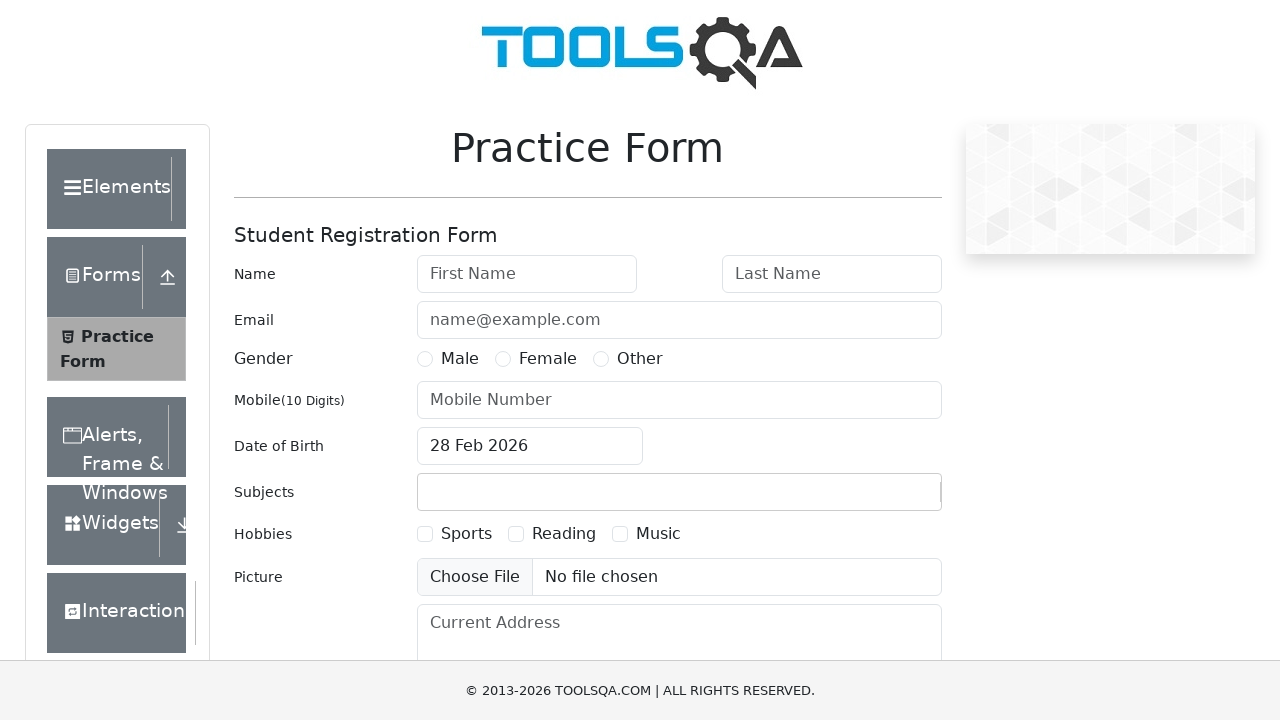

Clicked submit button without filling any form fields to test validation at (885, 499) on #submit
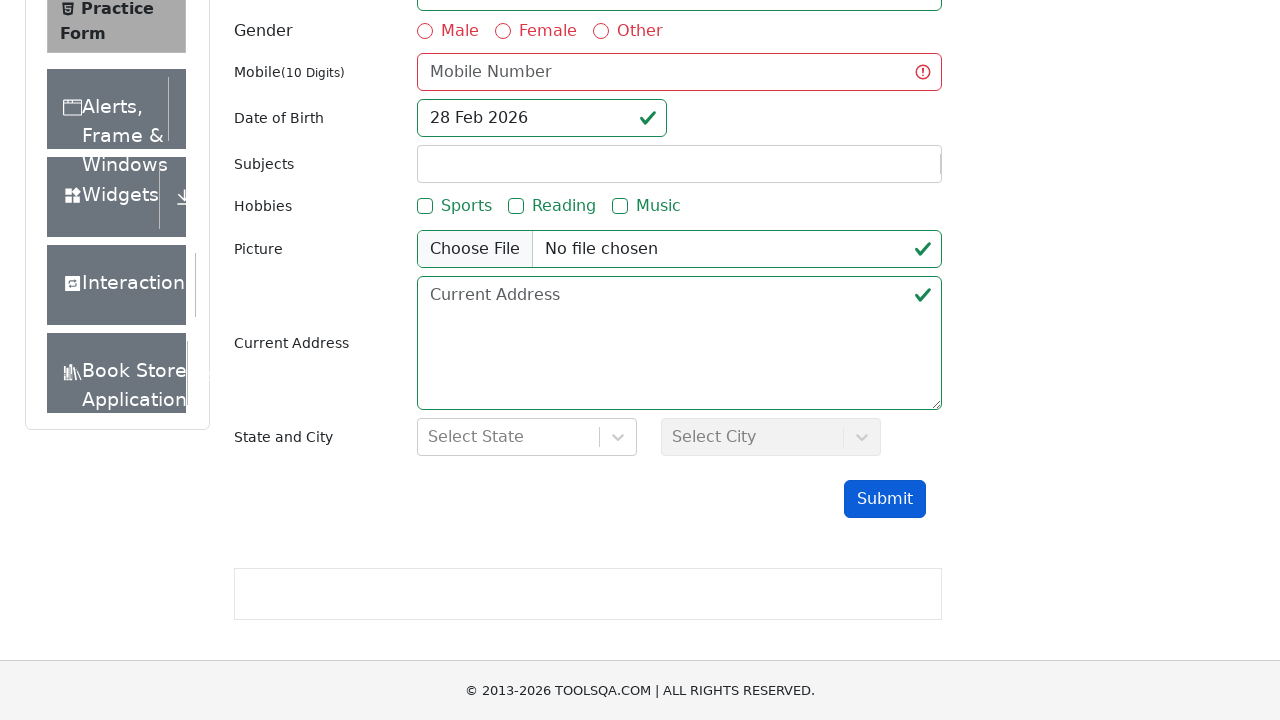

Waited for form validation response
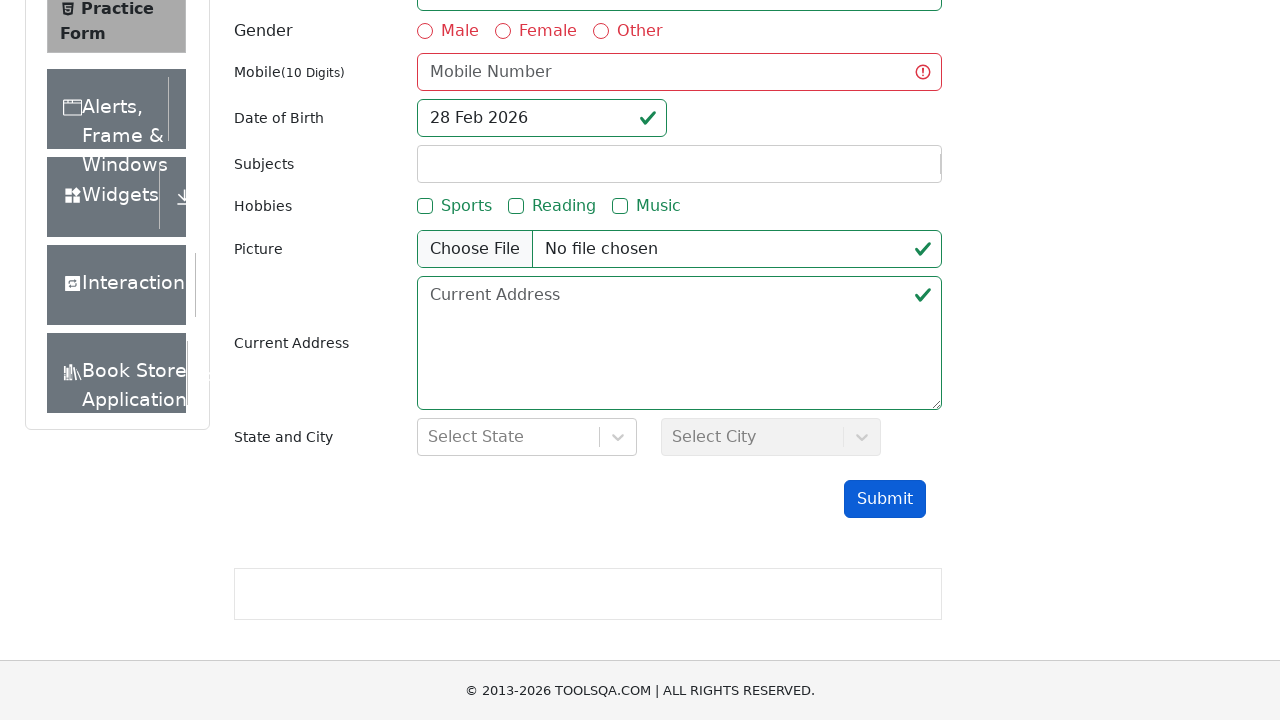

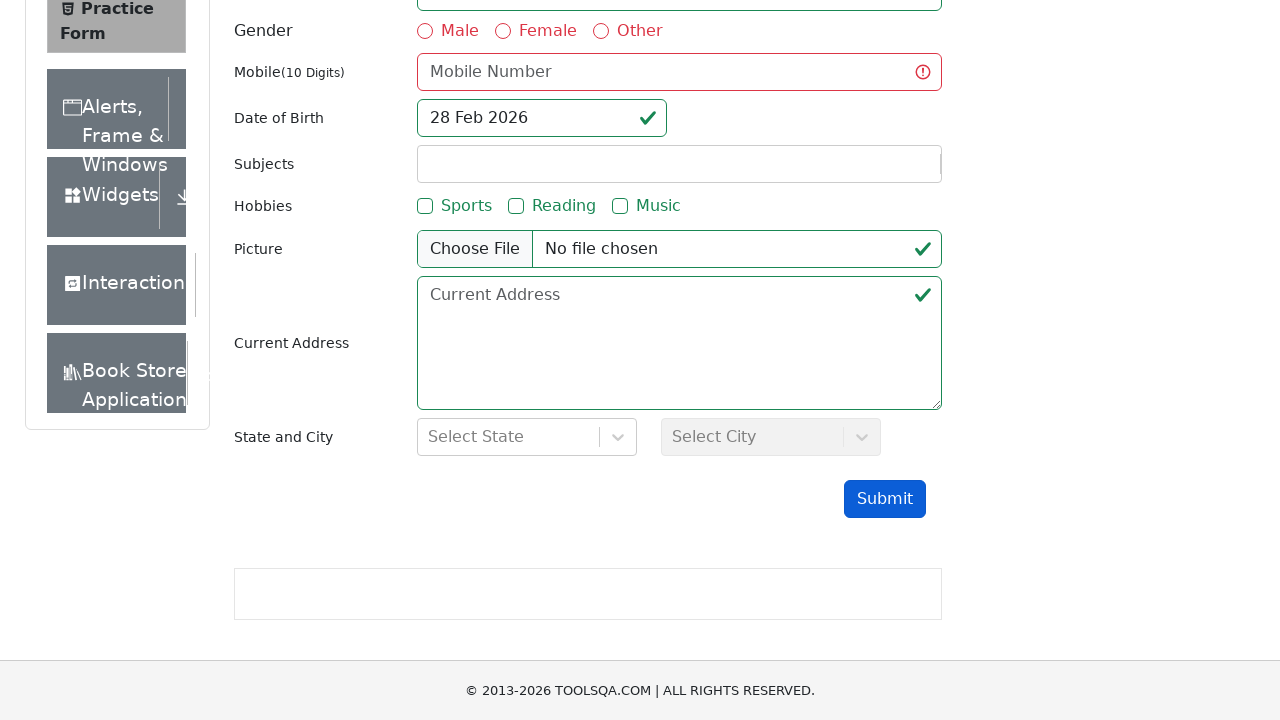